Tests scrolling to the bottom of the page using END key and then back to the top using HOME key

Starting URL: https://techproeducation.com

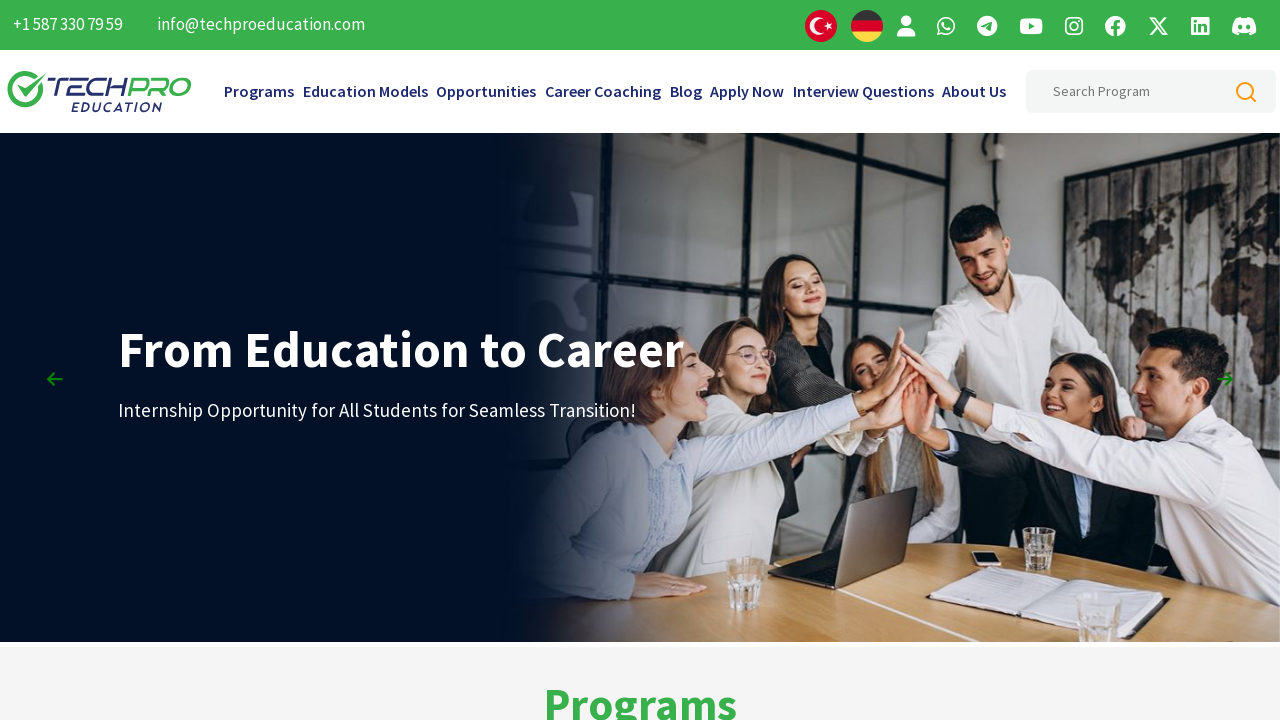

Pressed END key to scroll to bottom of page
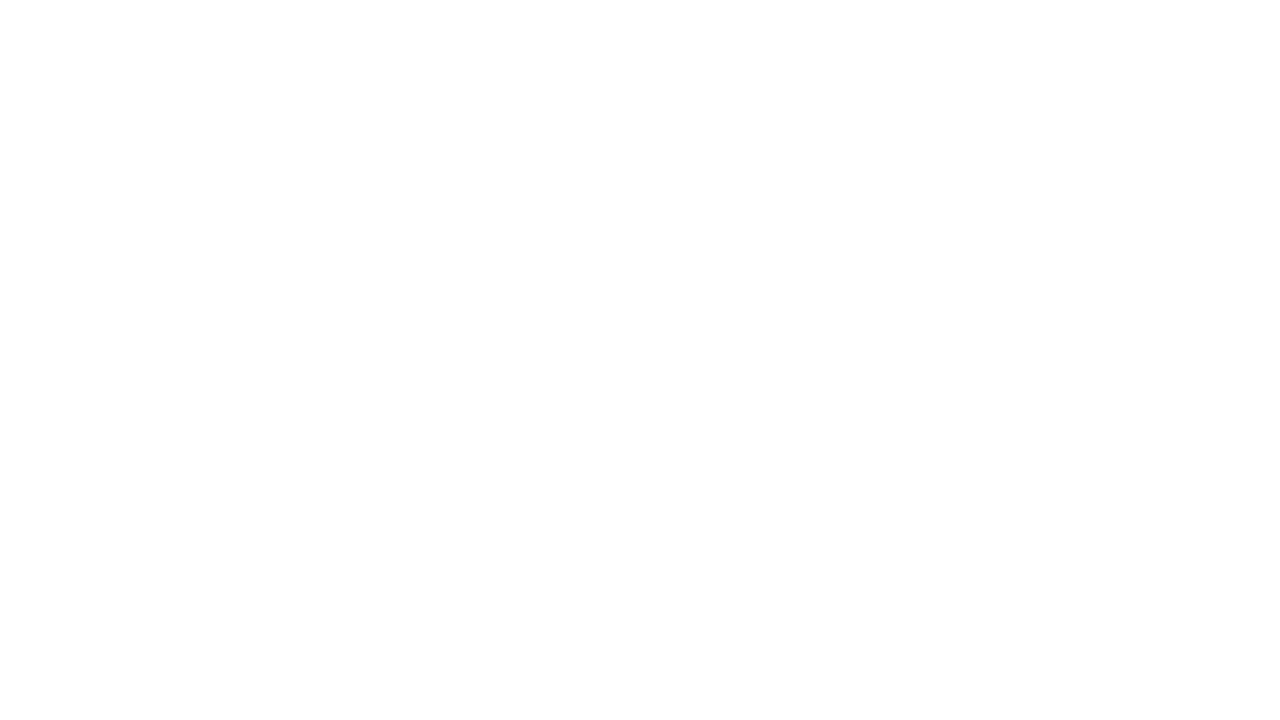

Waited 2 seconds for page to settle after scrolling to bottom
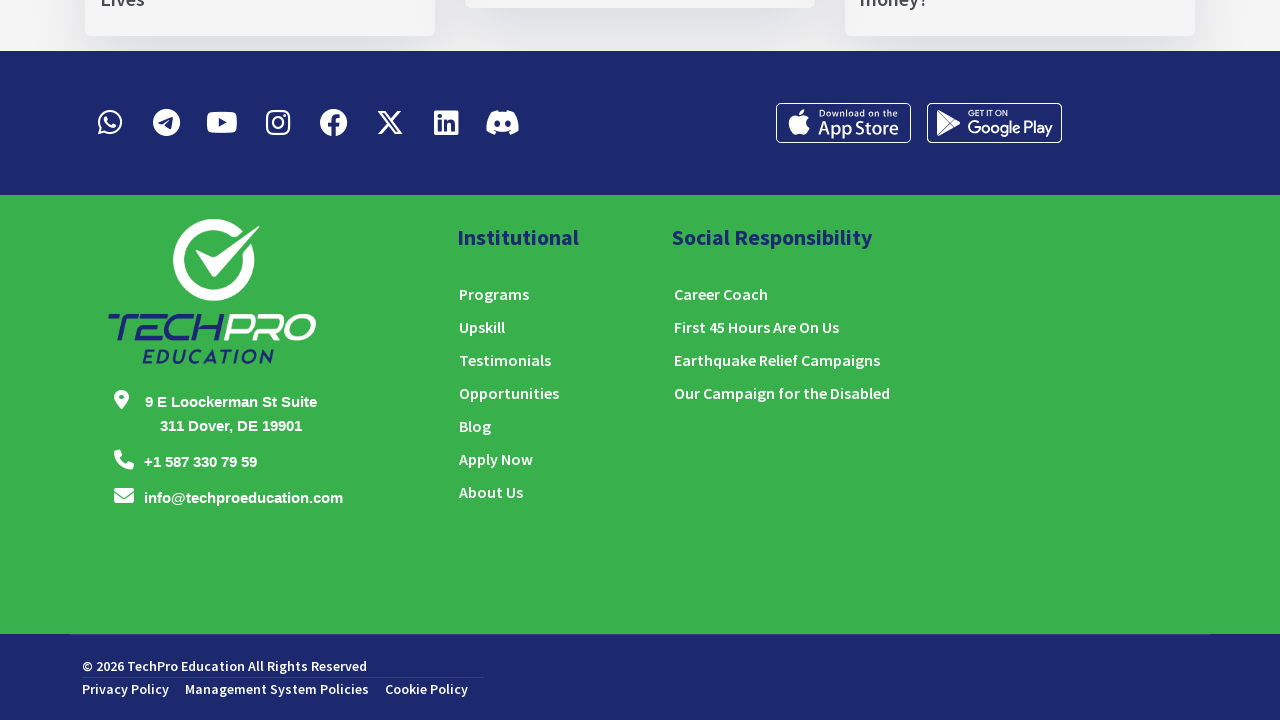

Pressed HOME key to scroll back to top of page
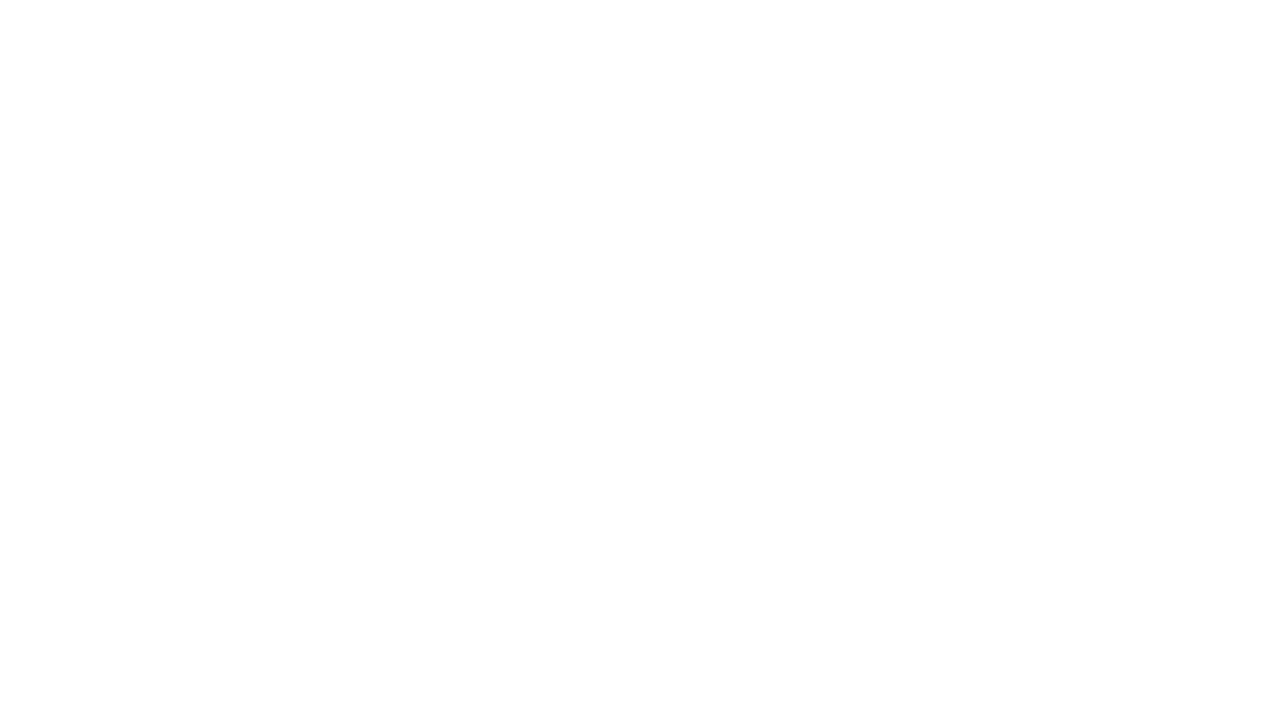

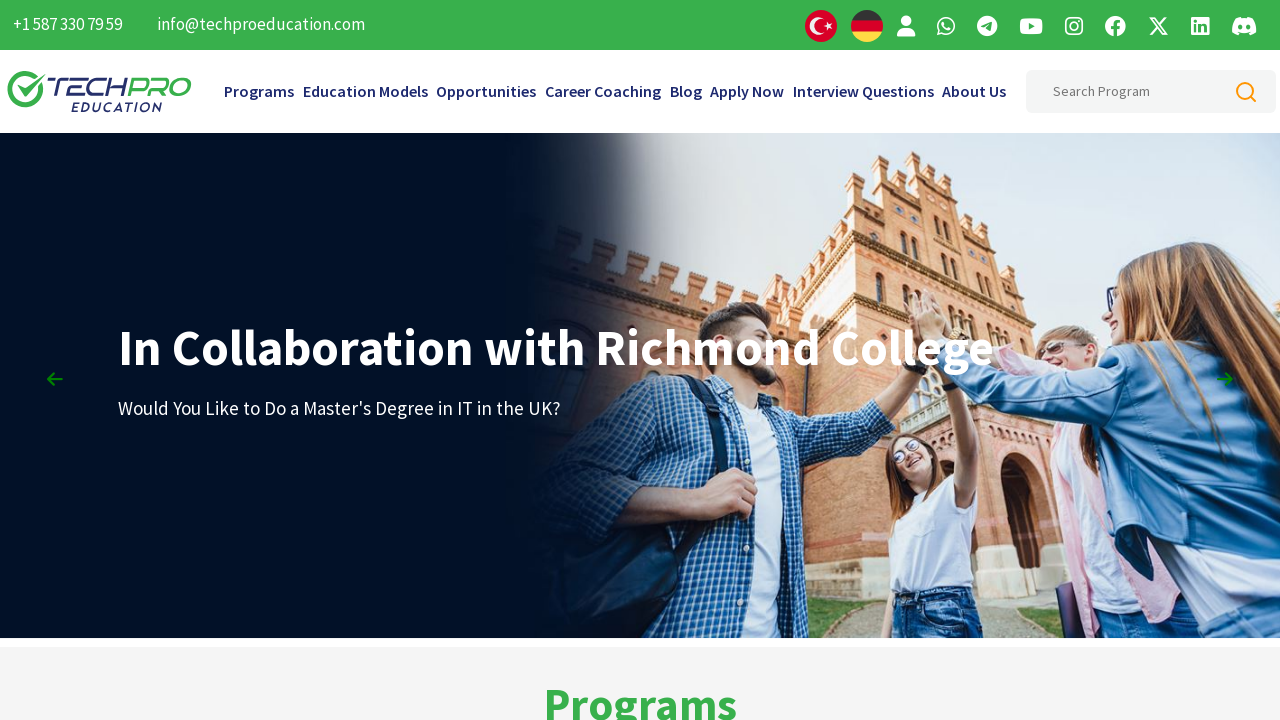